Tests the search functionality by navigating to the search page, entering "python" as a search term, and verifying that search results contain the search term.

Starting URL: https://www.99-bottles-of-beer.net/

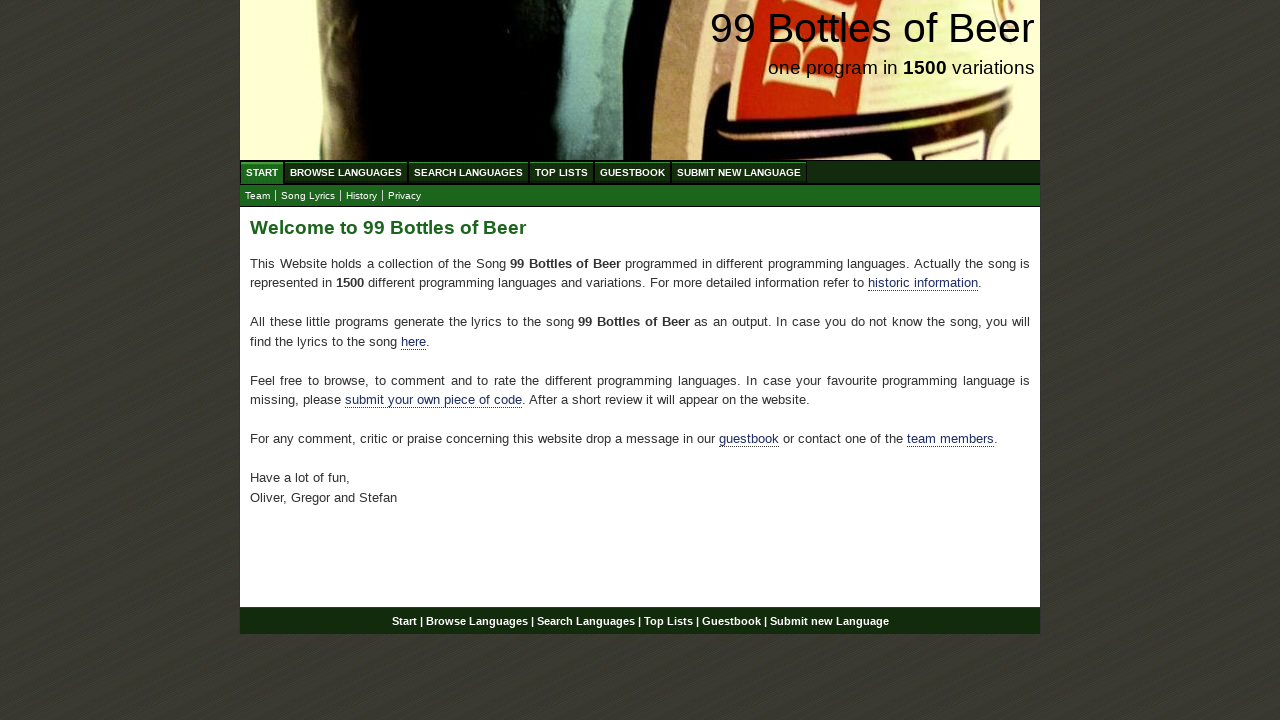

Clicked on 'Search Languages' menu item at (468, 172) on xpath=//ul[@id='menu']/li/a[@href='/search.html']
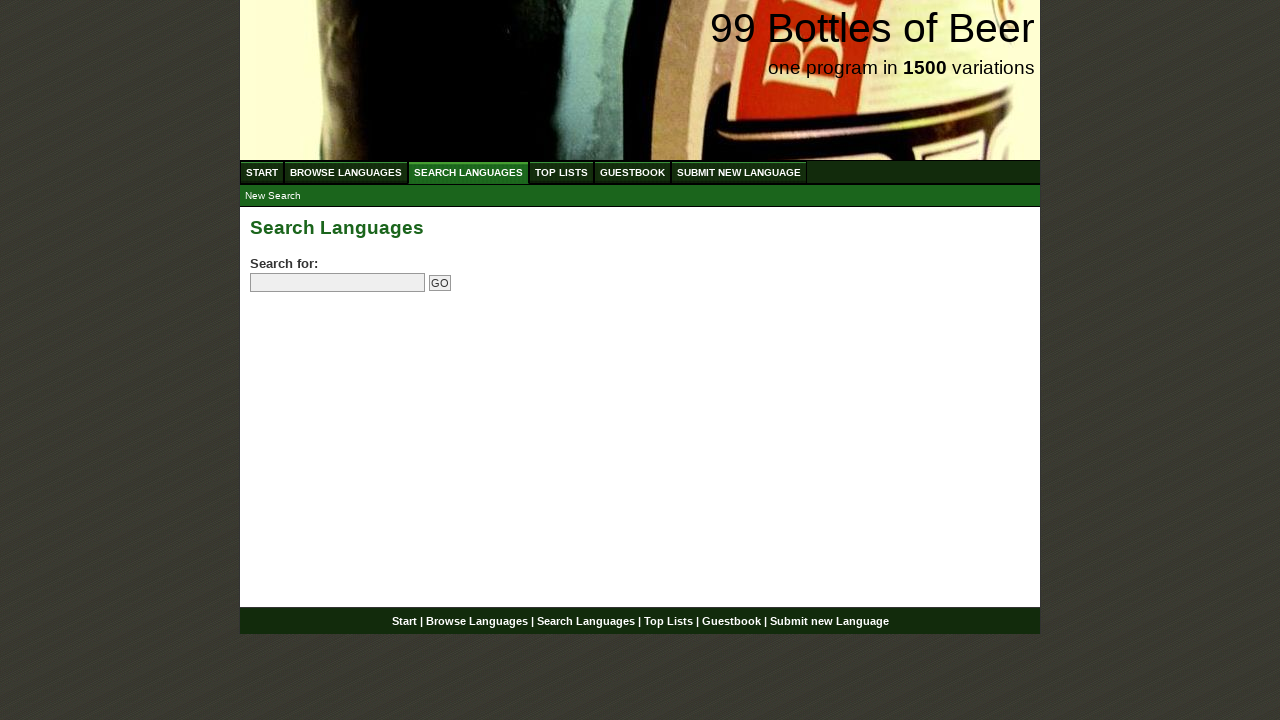

Clicked on the search field at (338, 283) on input[name='search']
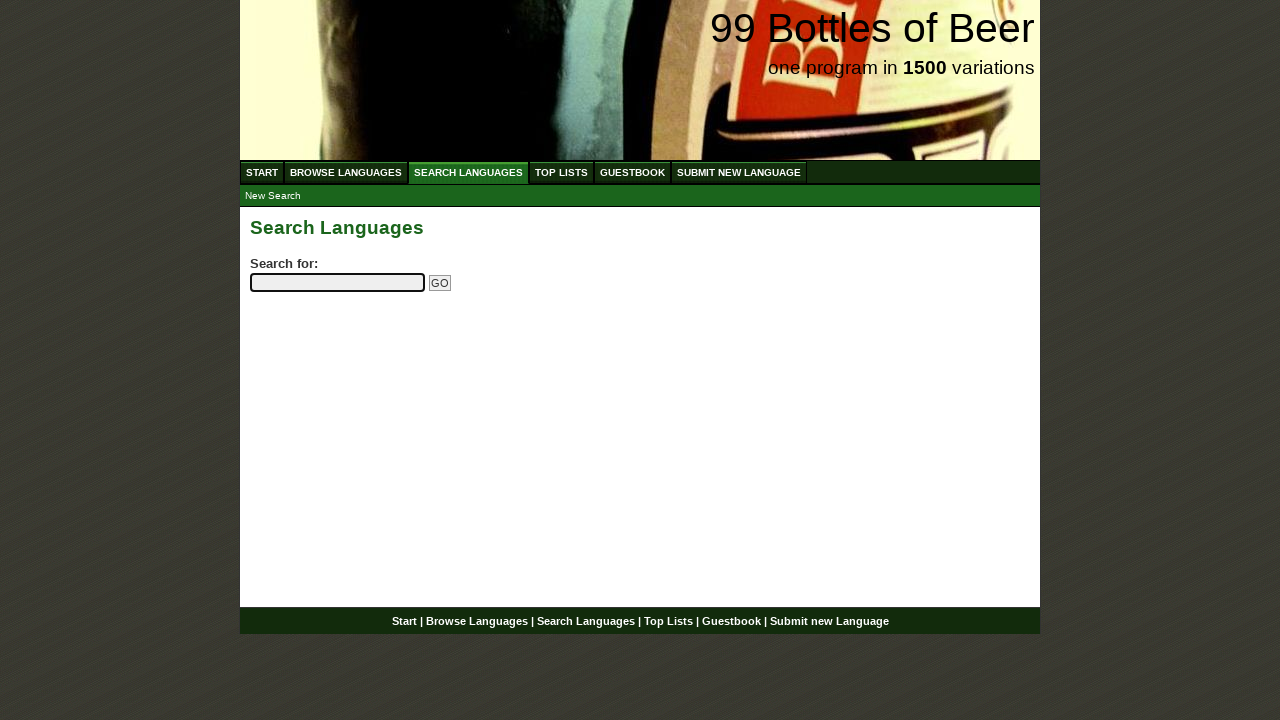

Entered 'python' in the search field on input[name='search']
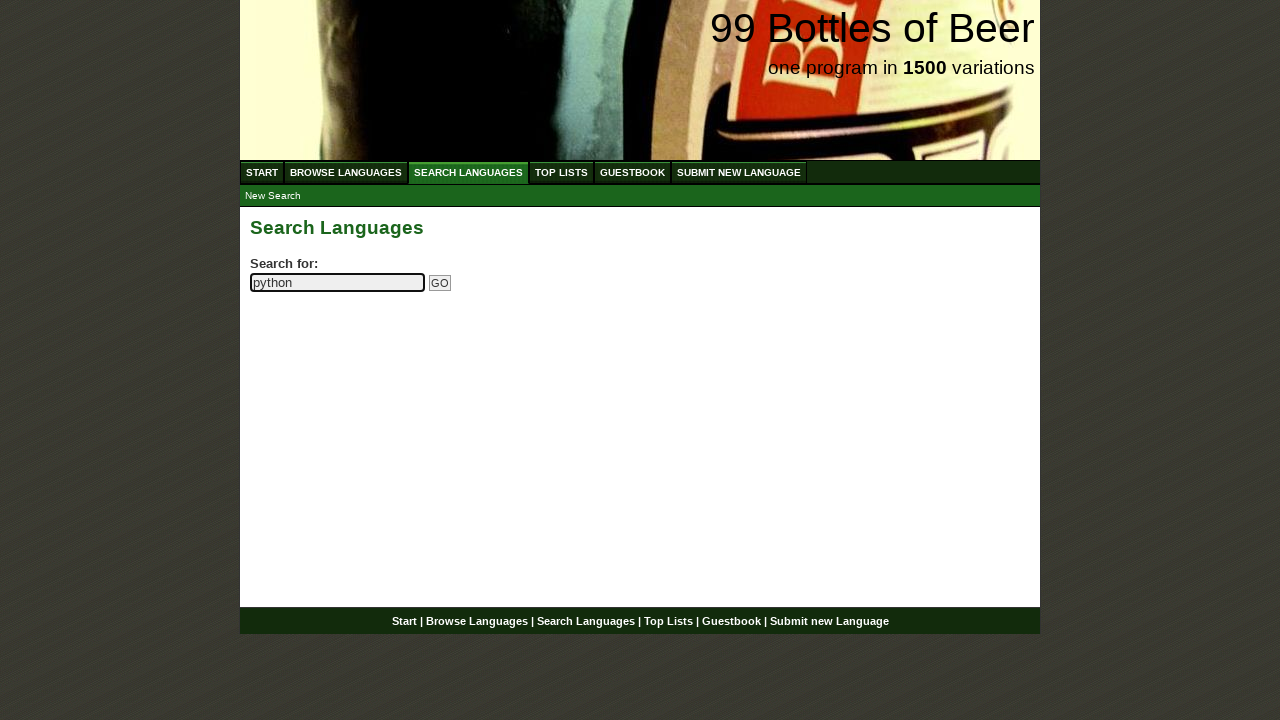

Clicked the Go button to submit search at (440, 283) on input[name='submitsearch']
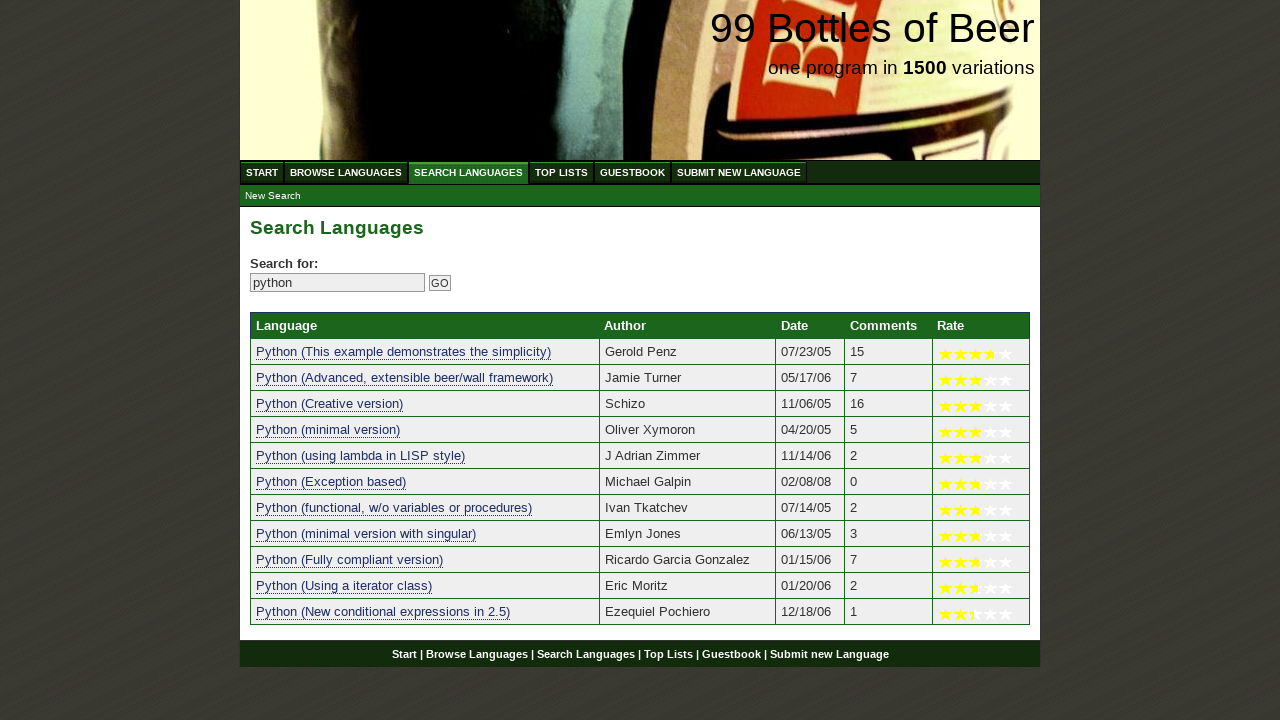

Search results table loaded
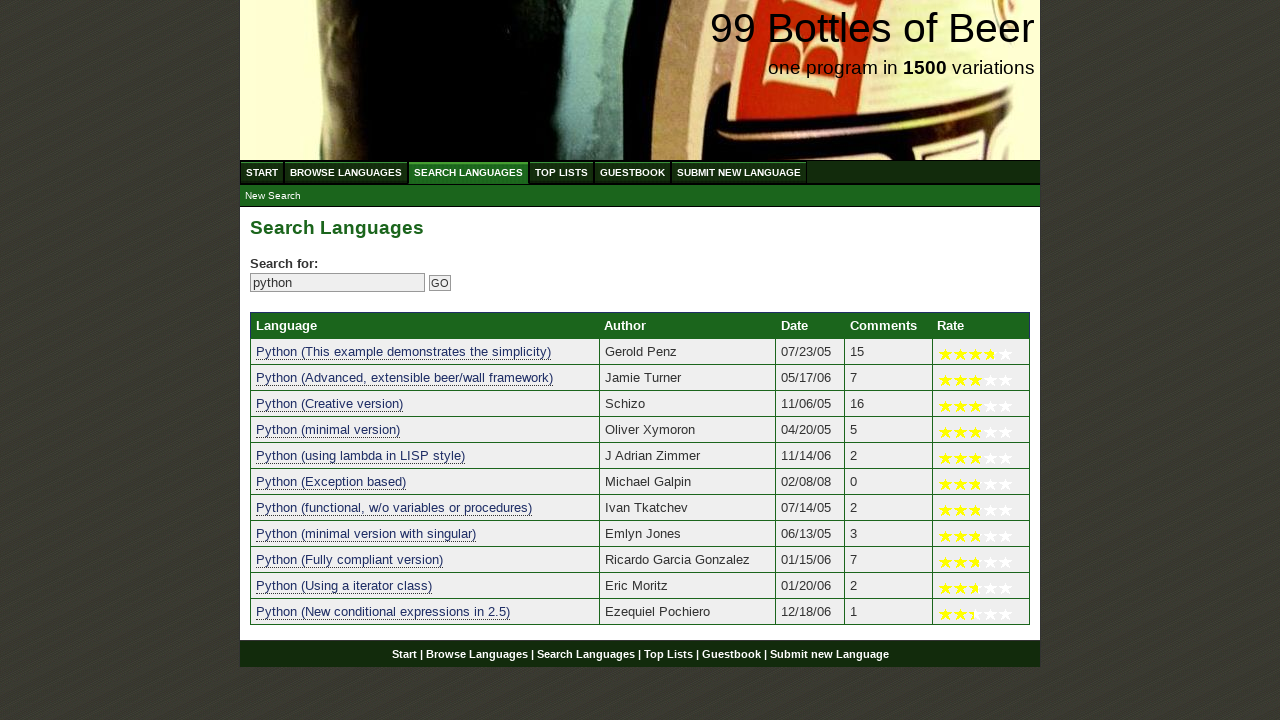

Verified that search results contain entries
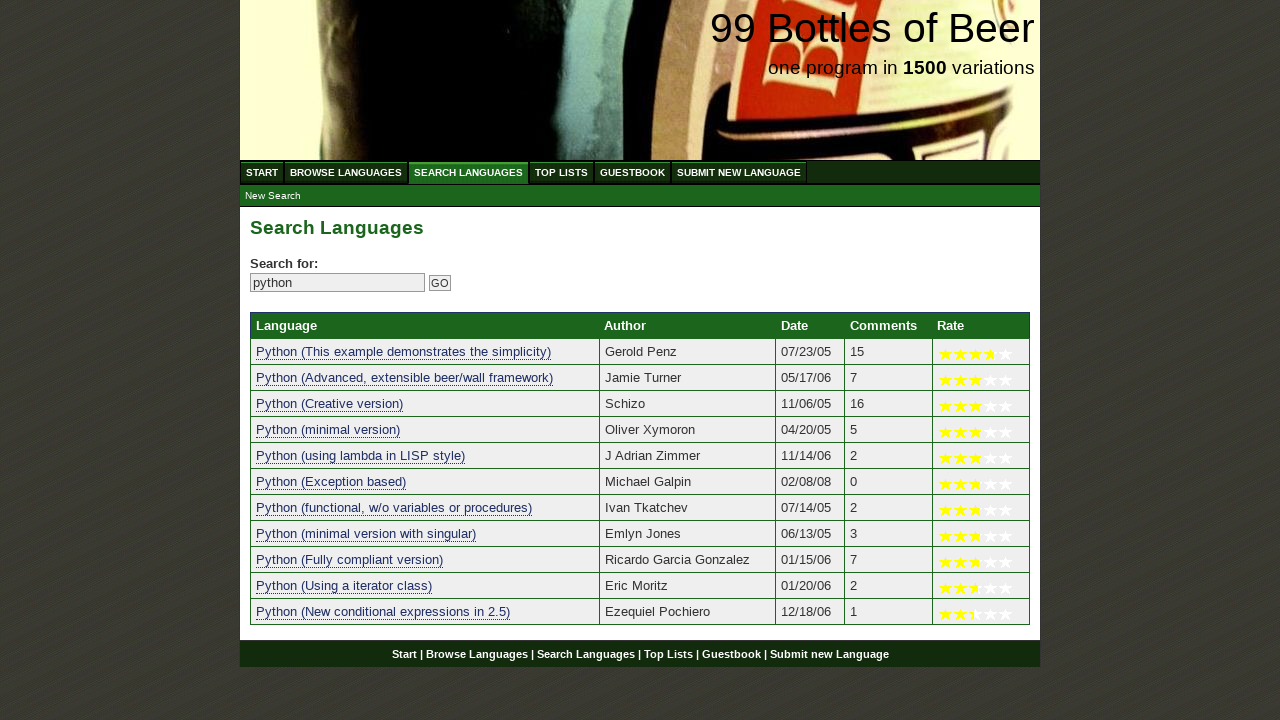

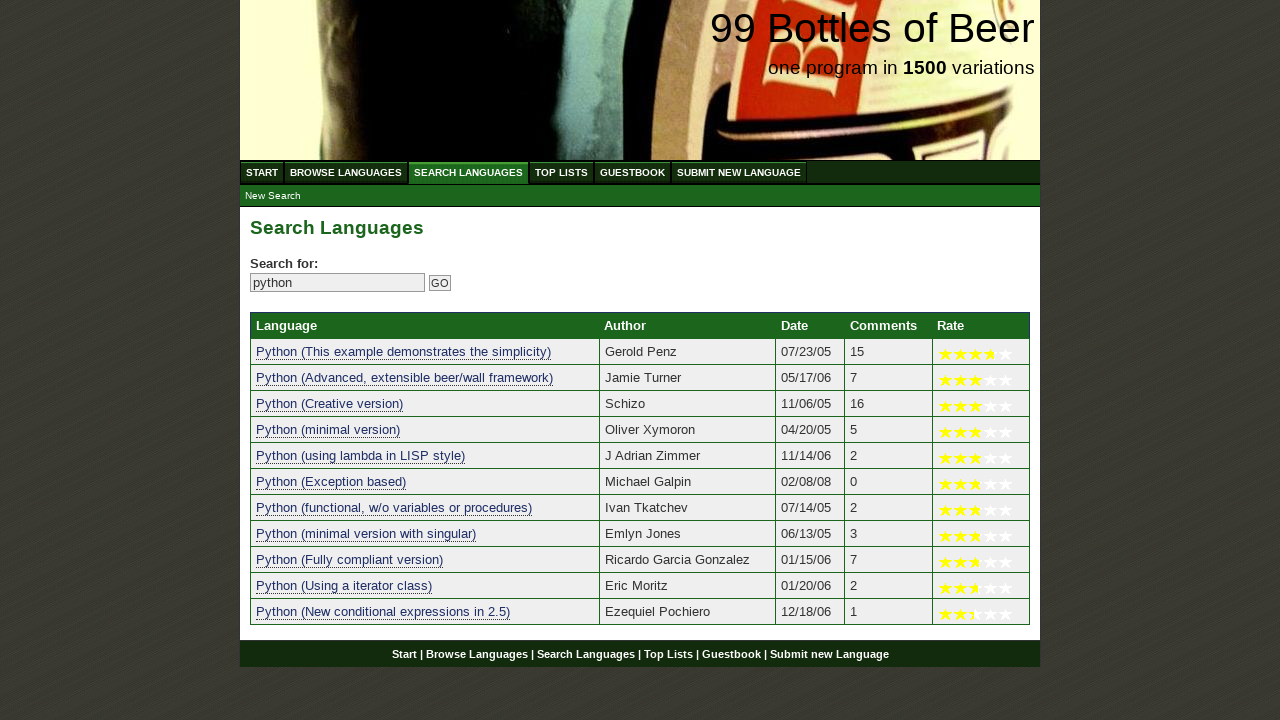